Tests JavaScript alert functionality by triggering a prompt dialog, entering text, and dismissing it

Starting URL: https://www.w3schools.com/js/tryit.asp?filename=tryjs_prompt

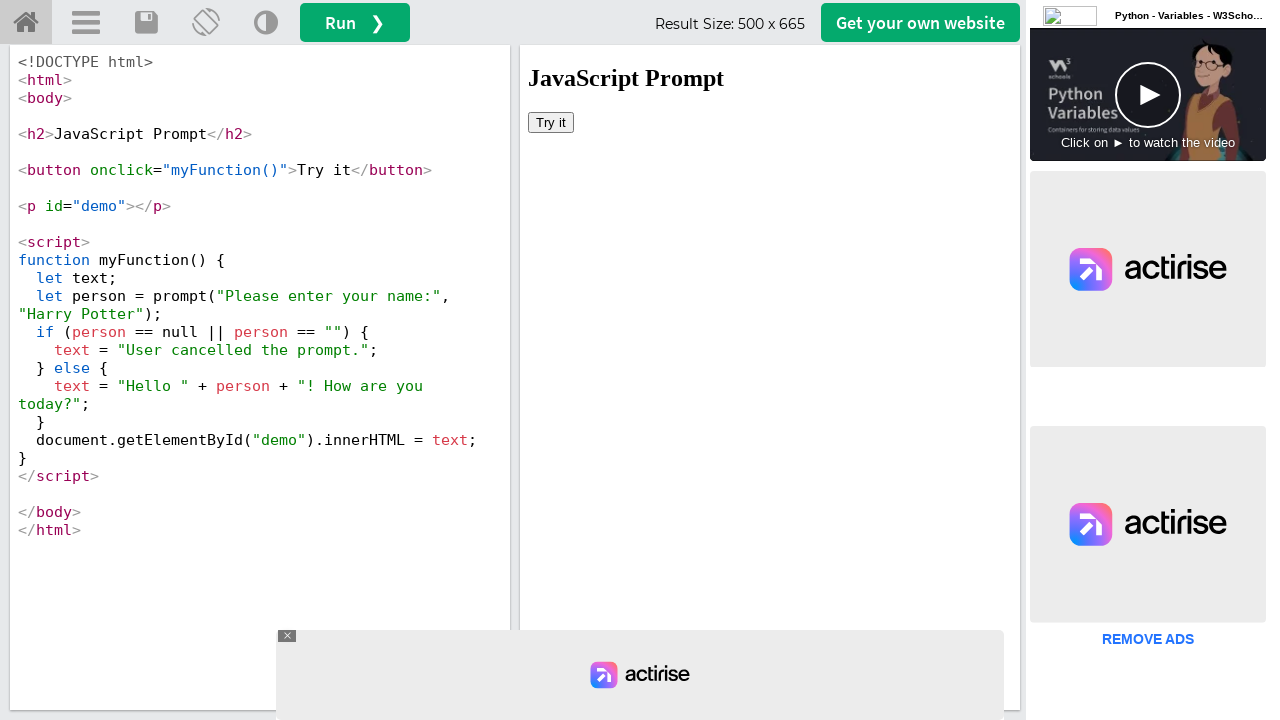

Located iframe containing the example
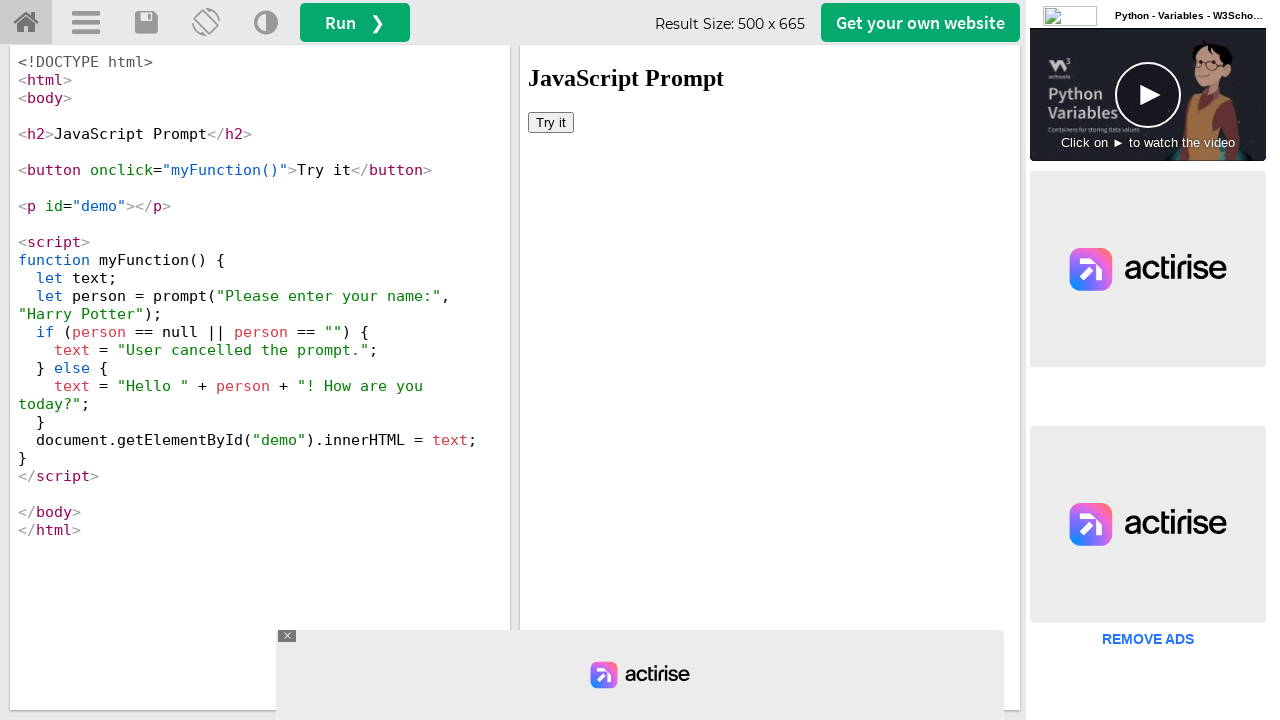

Clicked 'Try it' button to trigger first prompt dialog at (551, 122) on iframe#iframeResult >> internal:control=enter-frame >> xpath=//button[text()='Tr
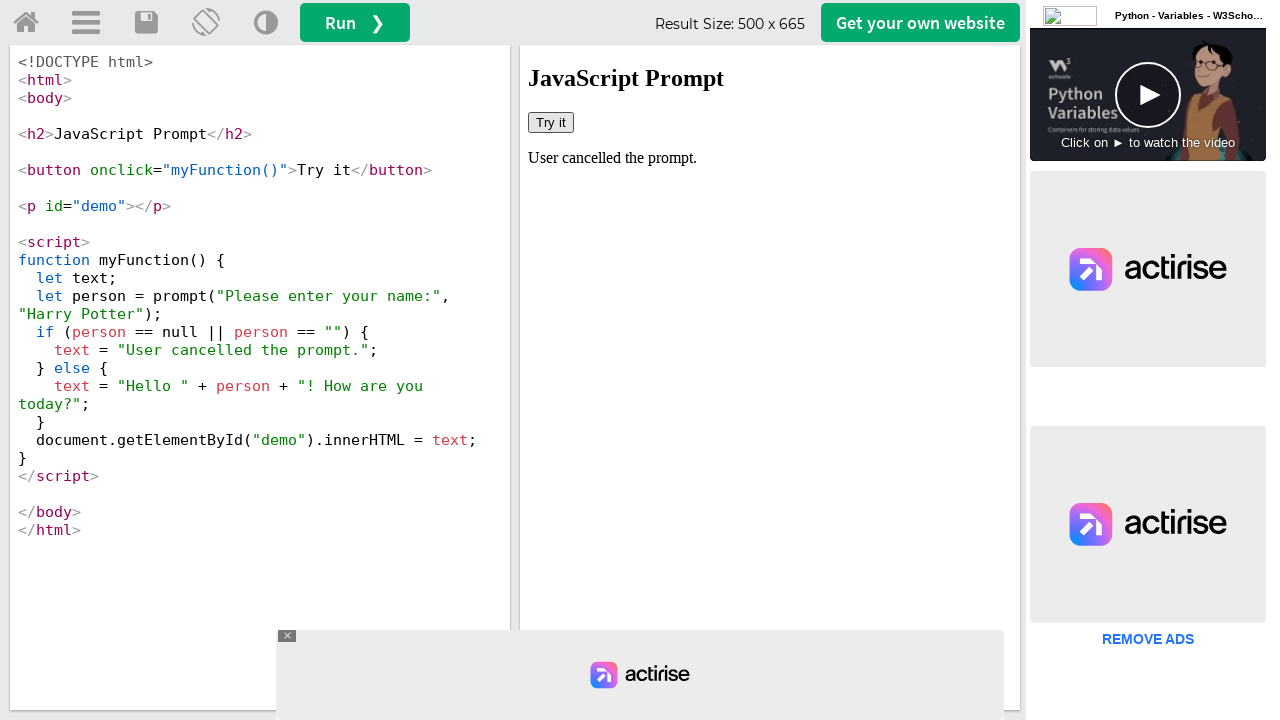

Set up dialog handler to accept prompt with text 'Bharath'
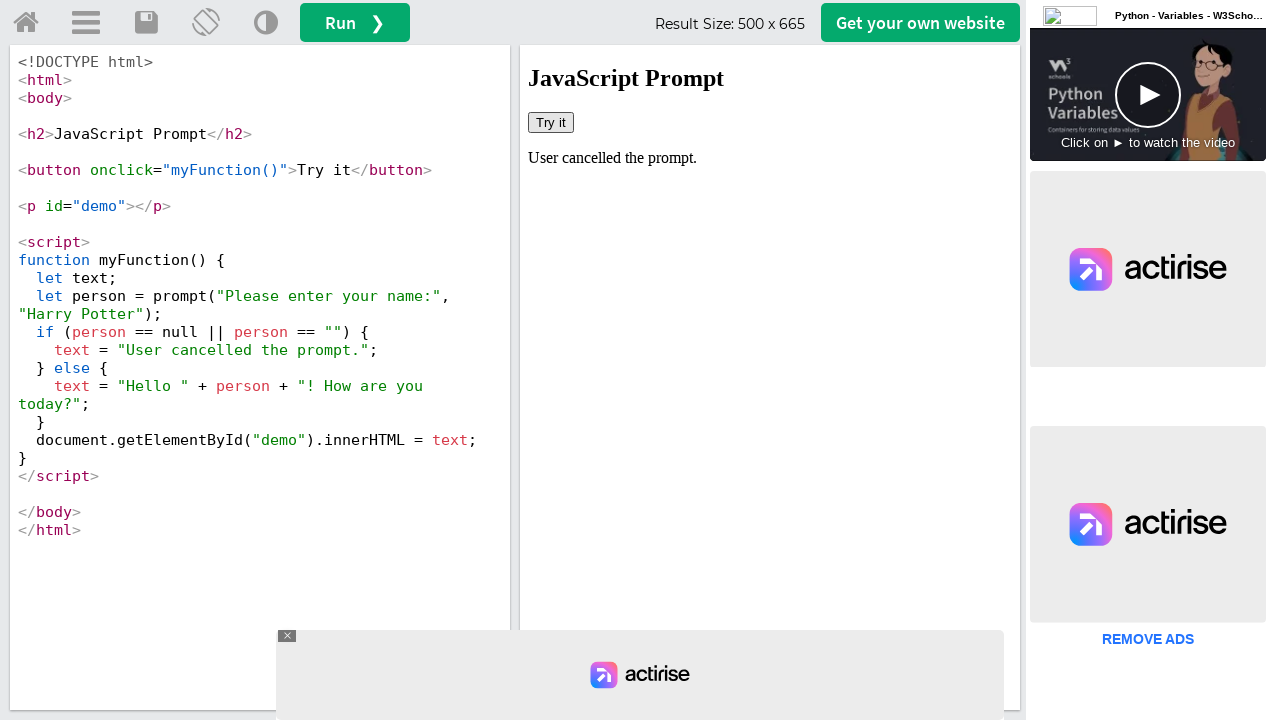

Clicked 'Try it' button to trigger second prompt dialog at (551, 122) on iframe#iframeResult >> internal:control=enter-frame >> xpath=//button[text()='Tr
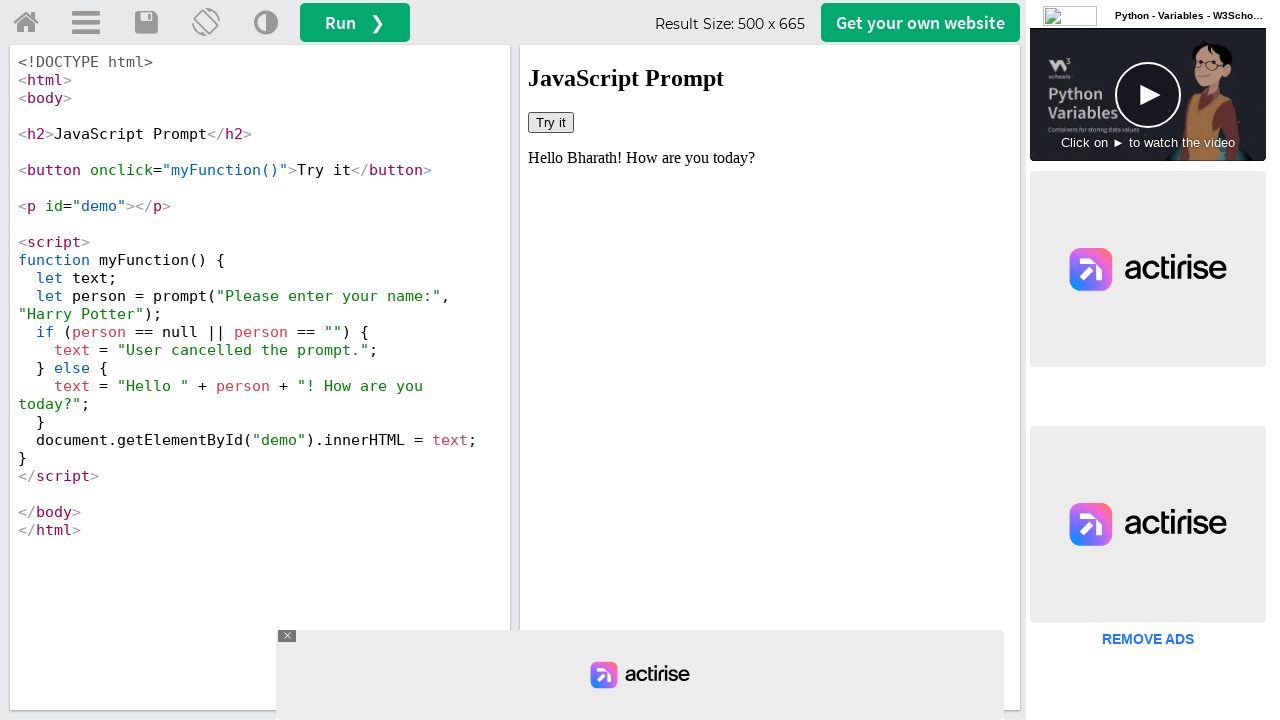

Set up dialog handler to dismiss the prompt
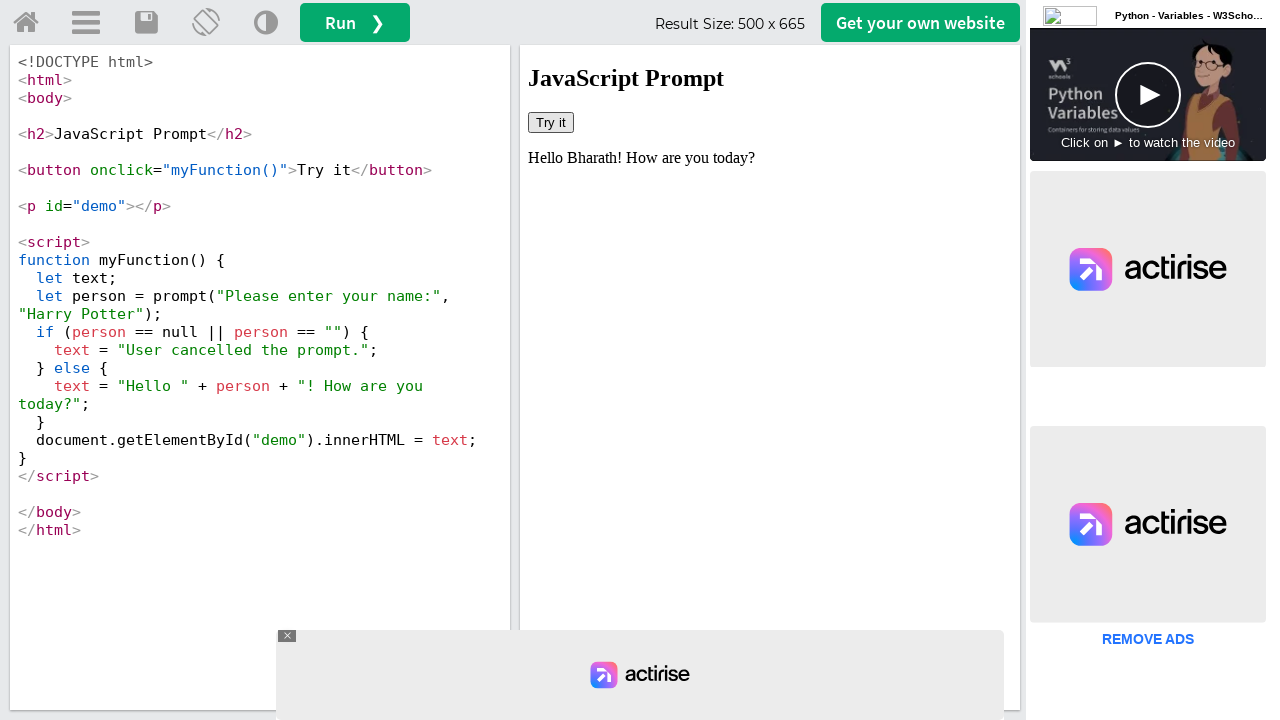

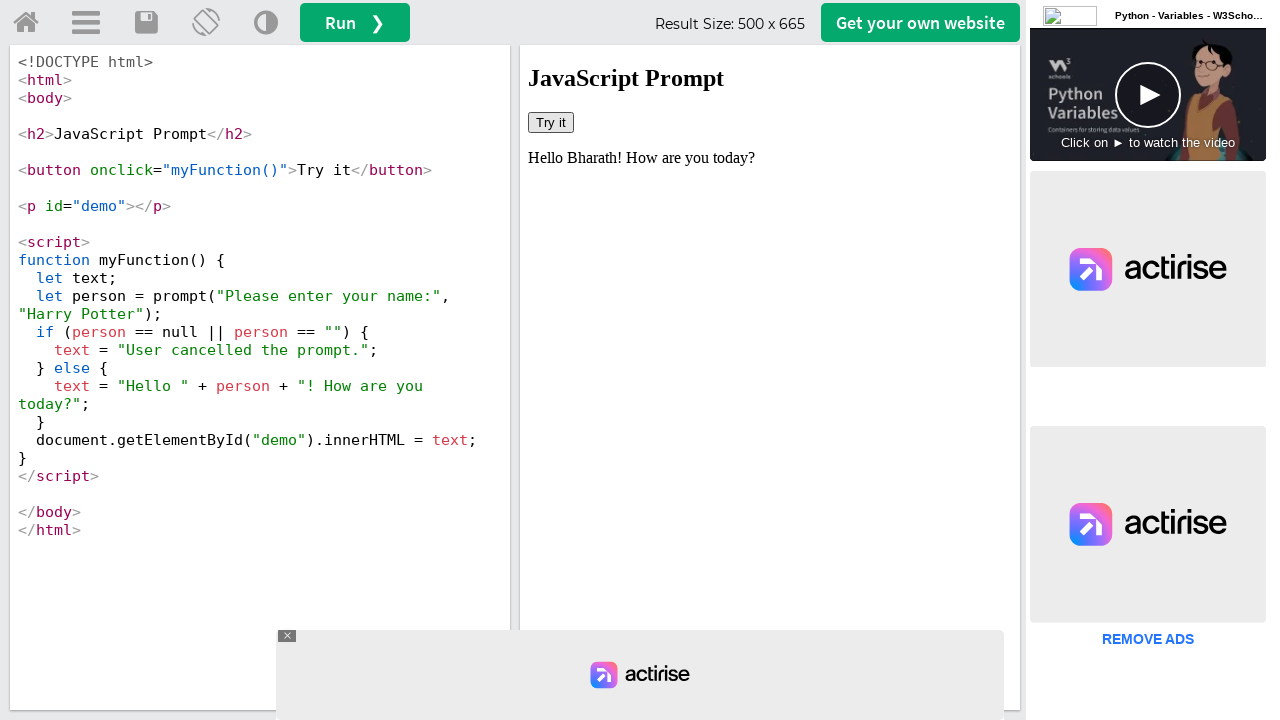